Tests alert dialog with text input functionality by navigating to the alert demo page, triggering a prompt alert, entering text, and accepting it

Starting URL: https://demo.automationtesting.in/Alerts.html

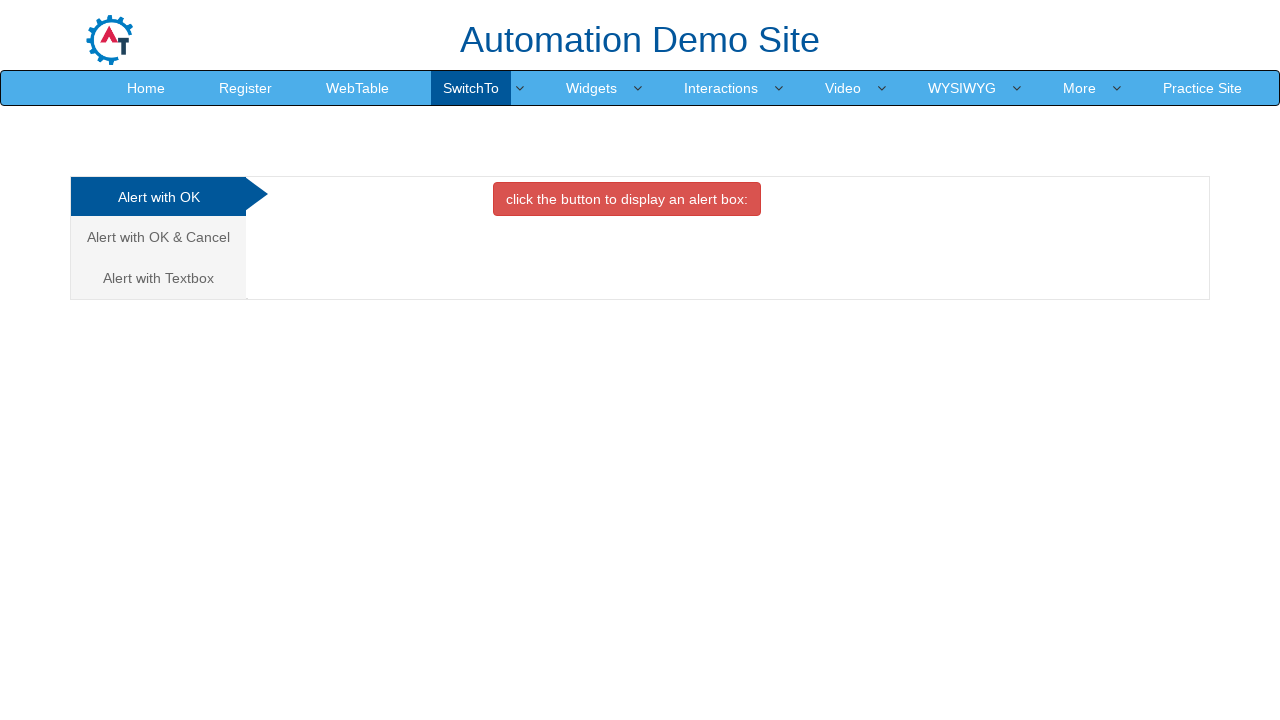

Clicked on the third tab (Alert with Textbox) at (158, 278) on xpath=/html/body/div[1]/div/div/div/div[1]/ul/li[3]/a
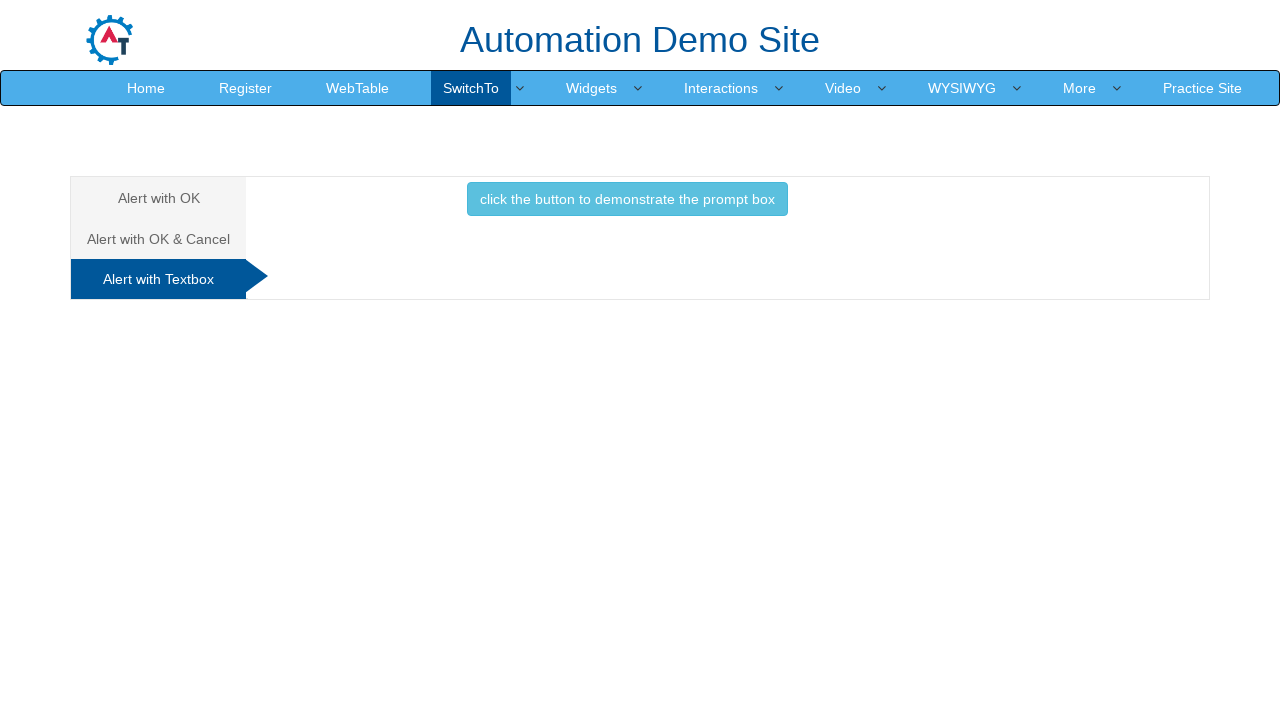

Clicked button to trigger prompt alert at (627, 199) on //*[@id="Textbox"]/button
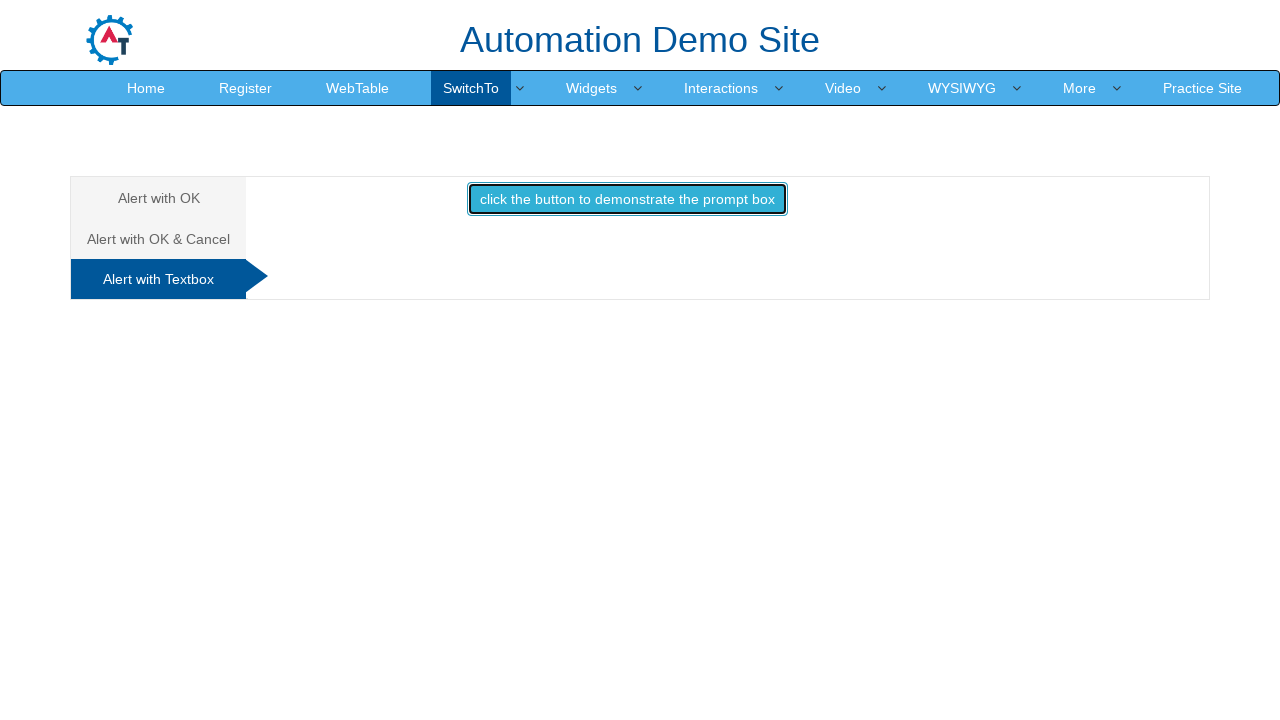

Set up dialog handler to accept prompt with text 'Mrinal'
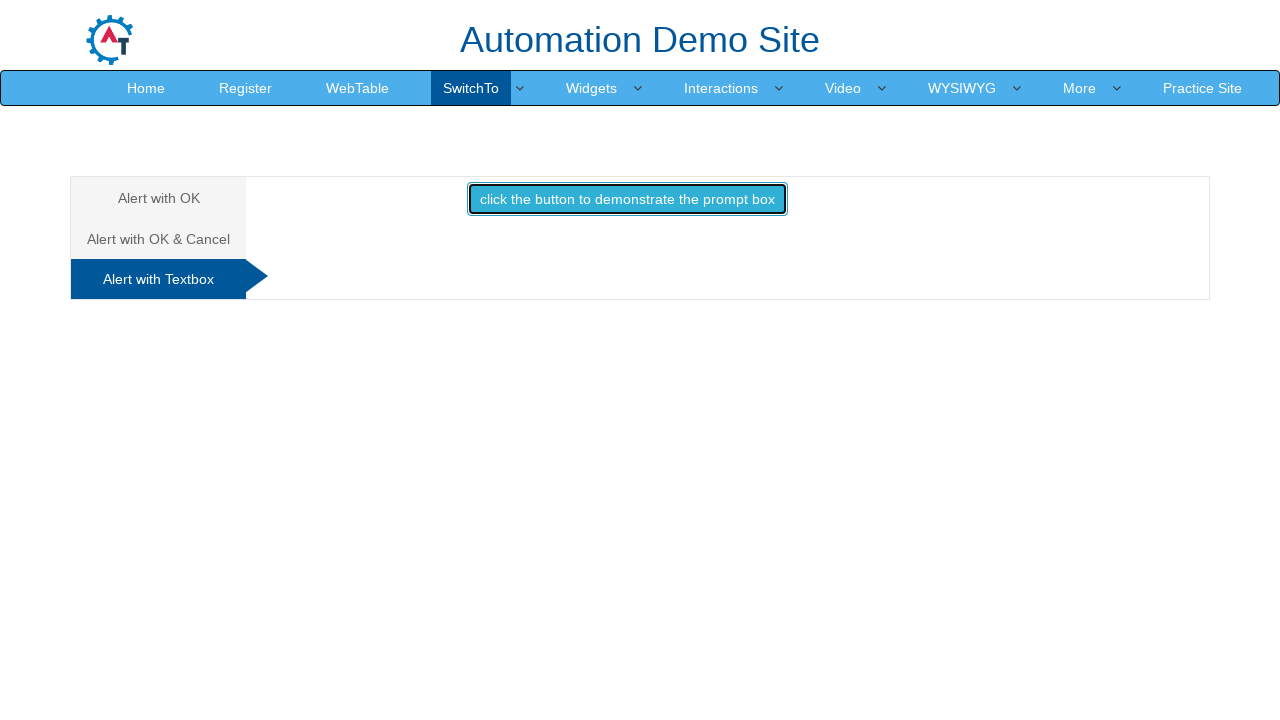

Triggered the prompt alert again at (627, 199) on //*[@id="Textbox"]/button
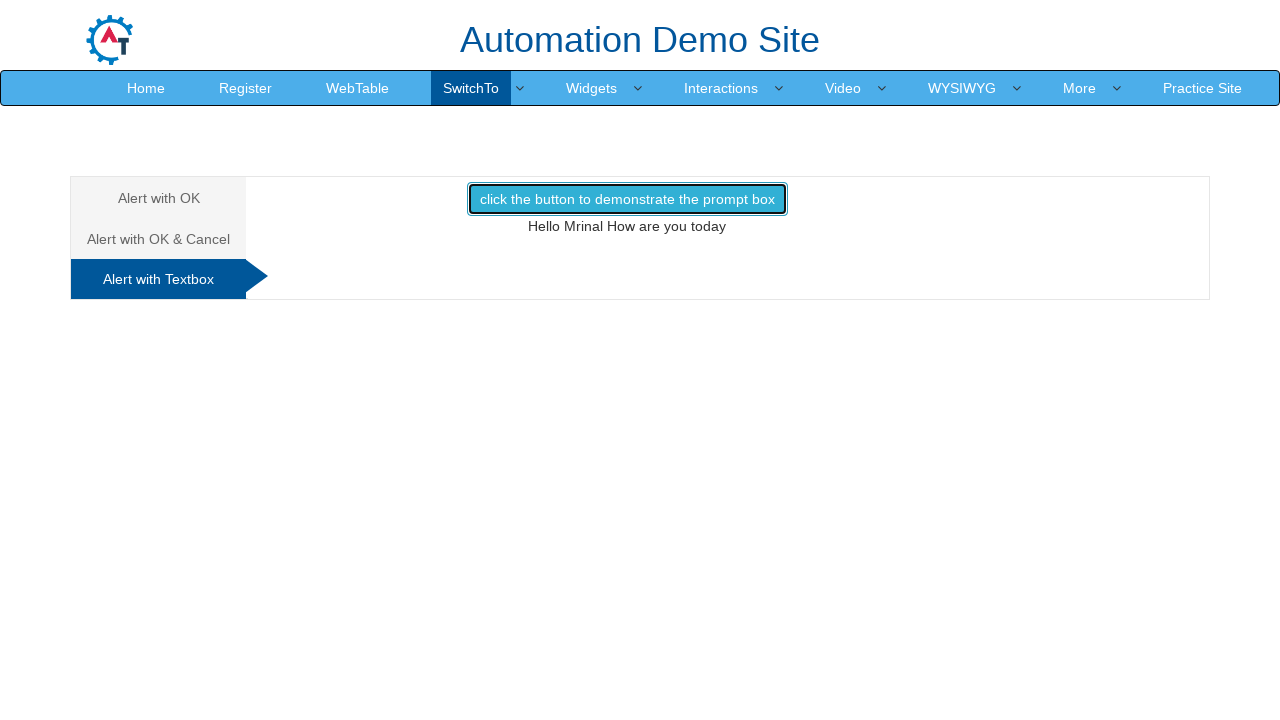

Verified the result text is displayed
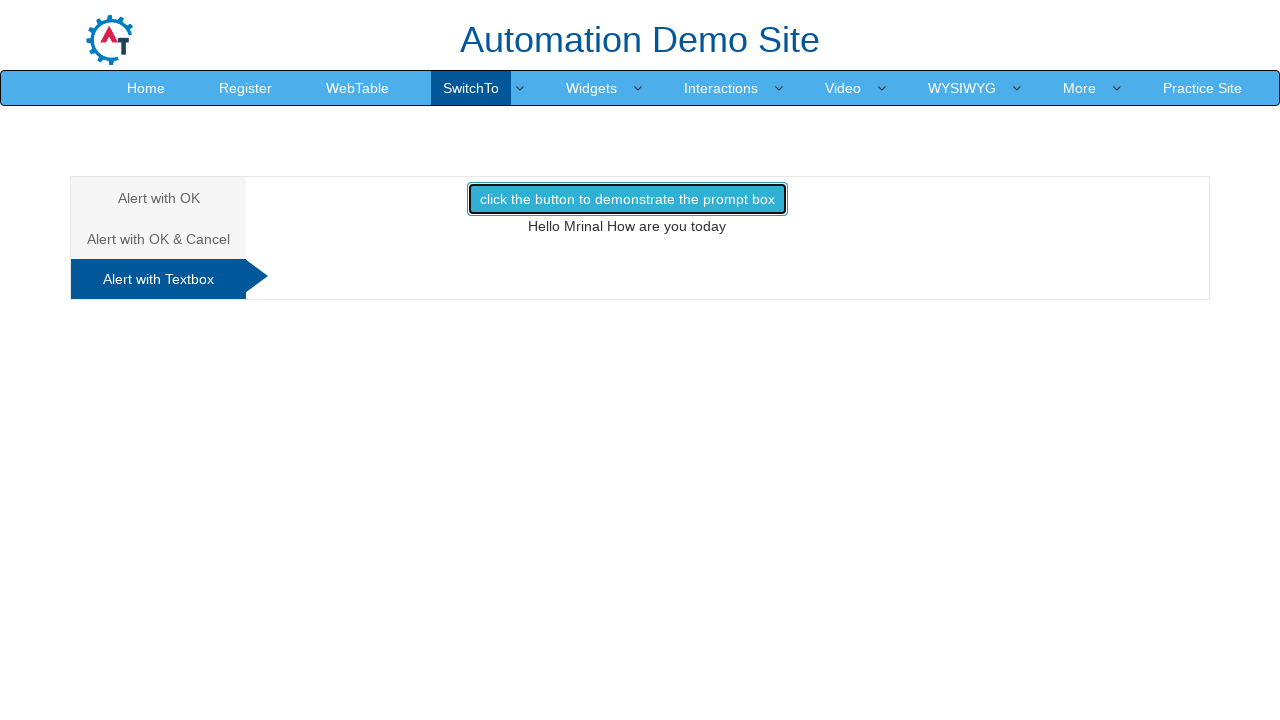

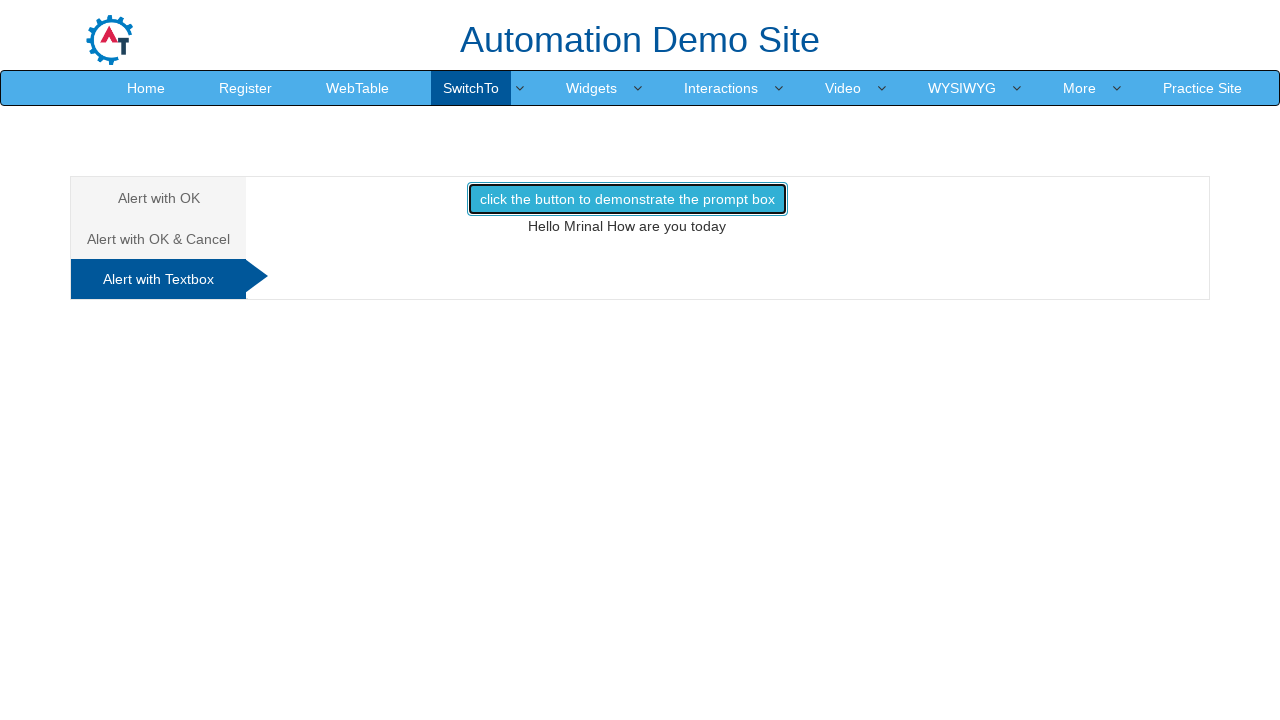